Tests frame and iframe navigation by switching between multiple frames on a demo page, filling text inputs in each frame, and clicking an element within a nested iframe.

Starting URL: https://ui.vision/demo/webtest/frames/

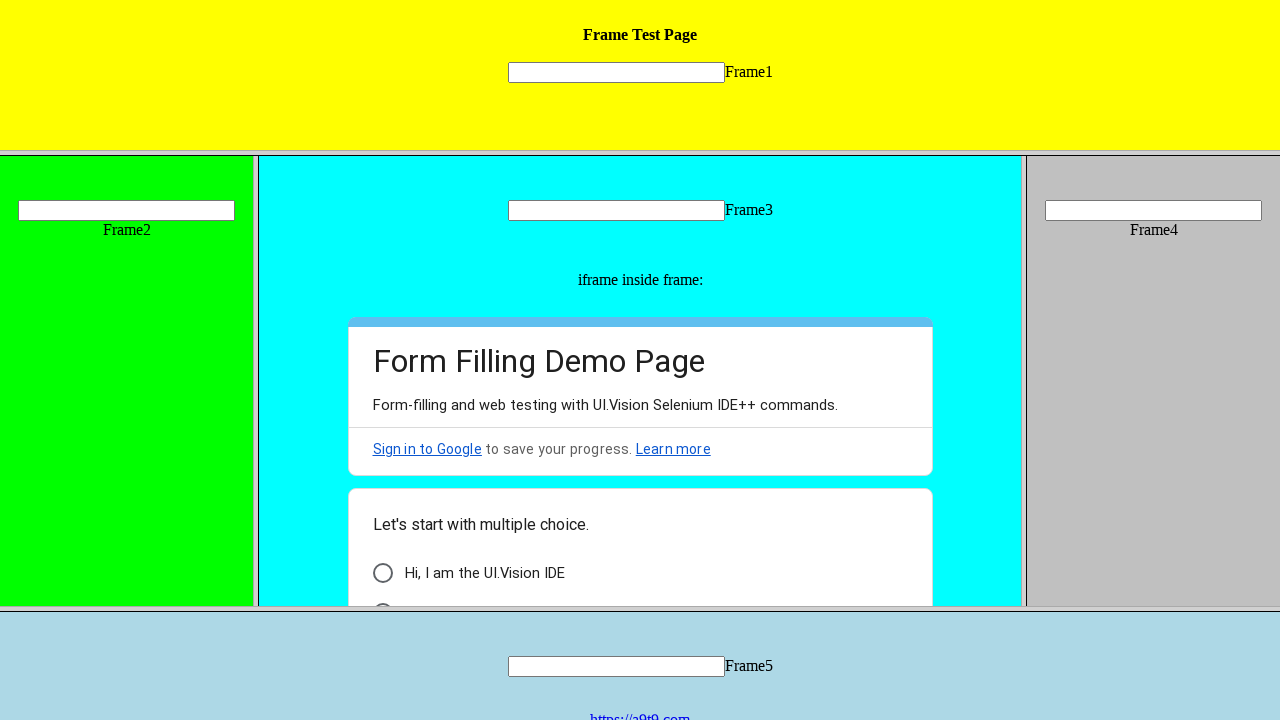

Located frame 1 with src='frame_1.html'
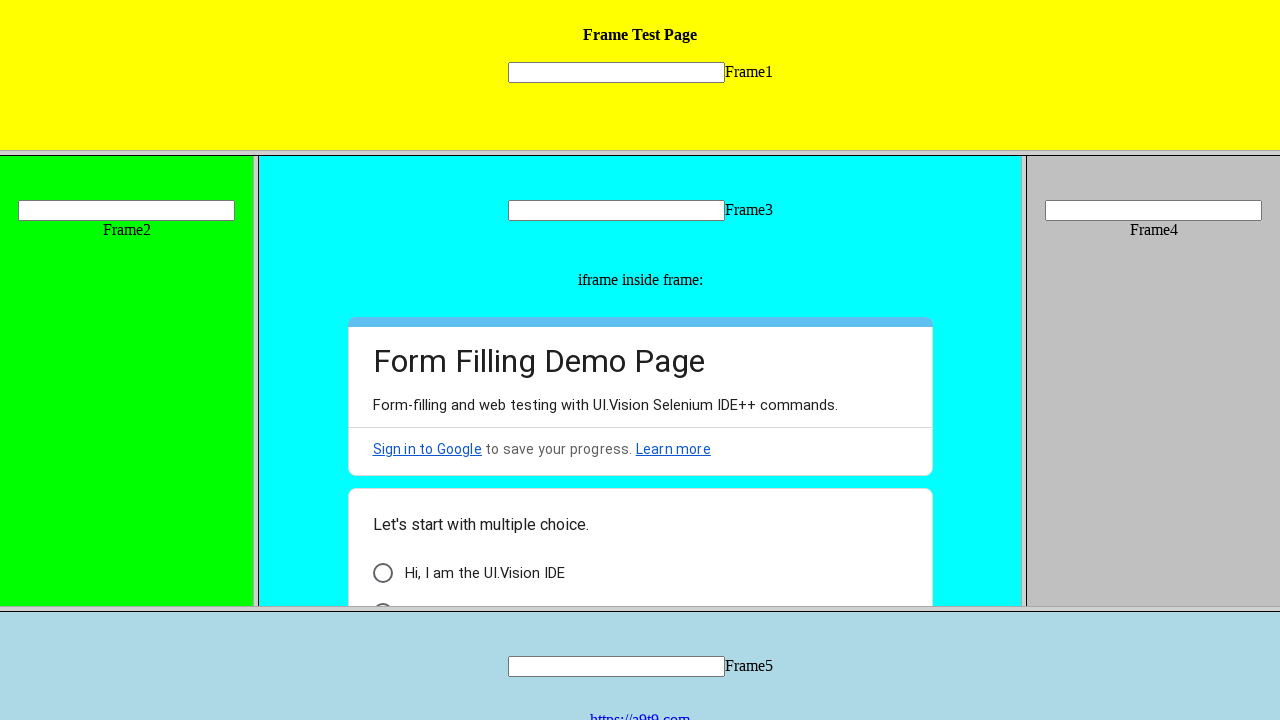

Filled text input in frame 1 with 'Arshpreet' on frame[src='frame_1.html'] >> internal:control=enter-frame >> input[name='mytext1
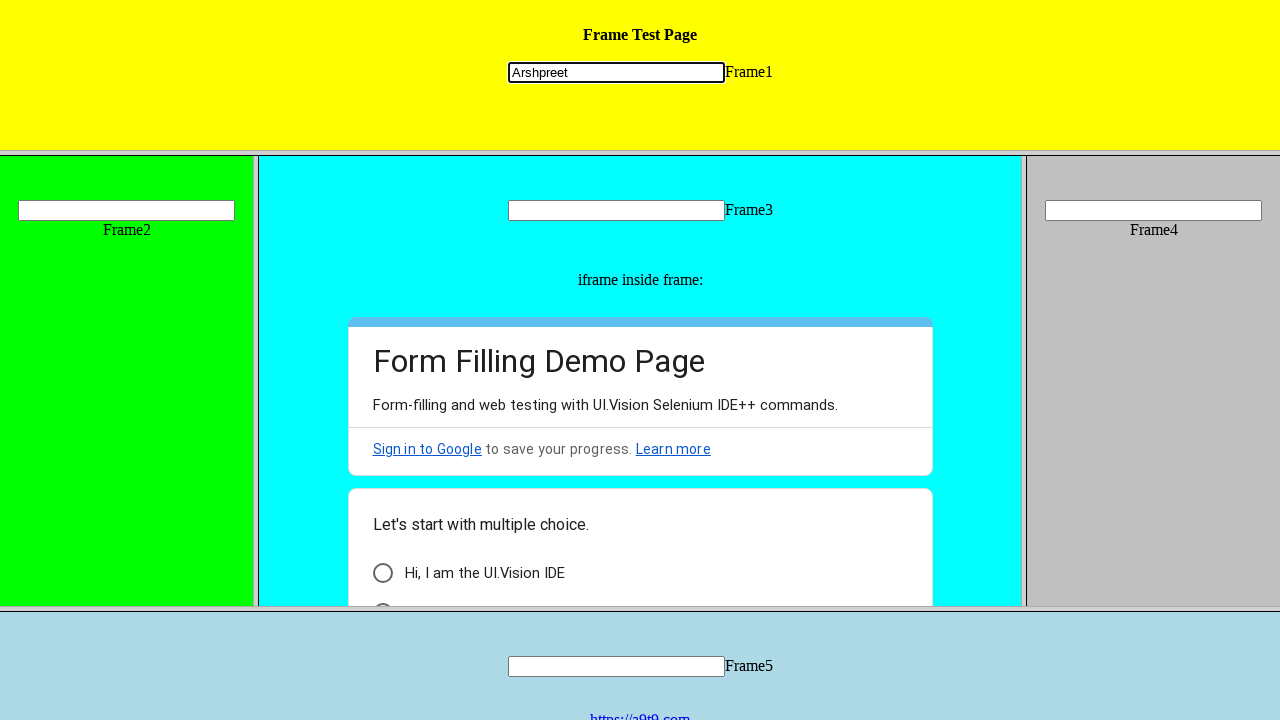

Located frame 2 with src='frame_2.html'
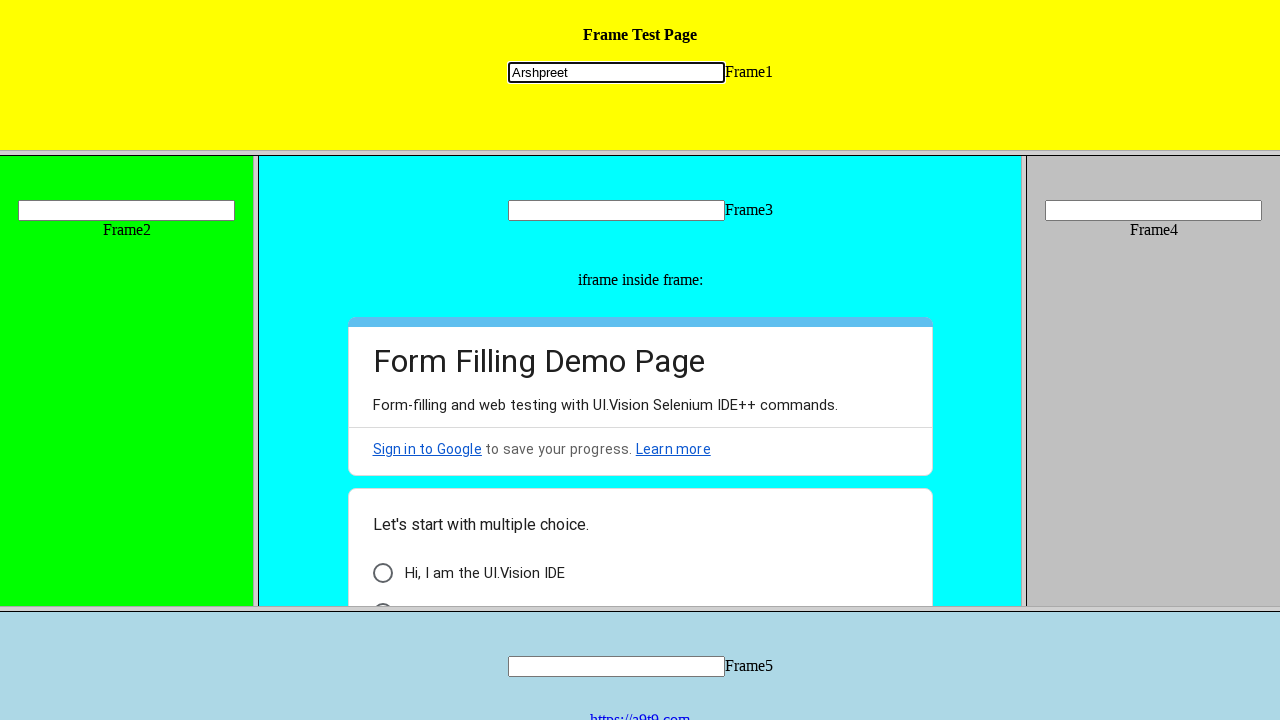

Filled text input in frame 2 with 'Singh' on frame[src='frame_2.html'] >> internal:control=enter-frame >> input[name='mytext2
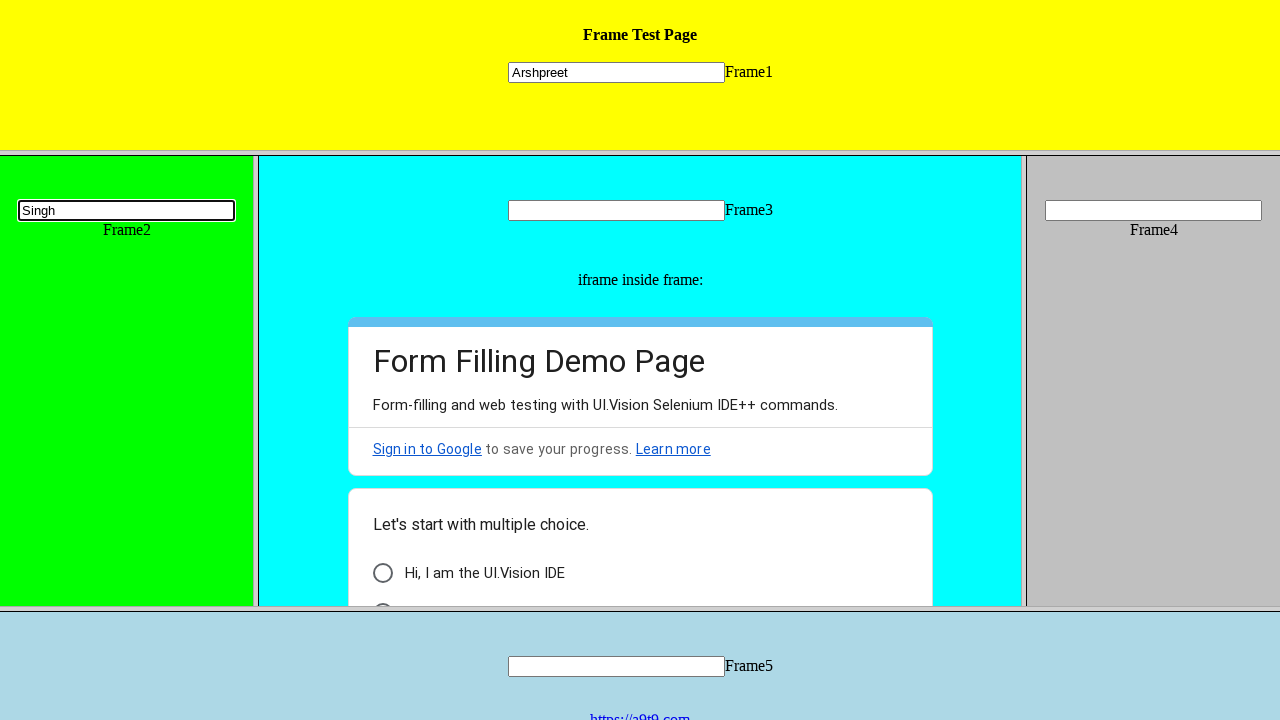

Located frame 3 with src='frame_3.html'
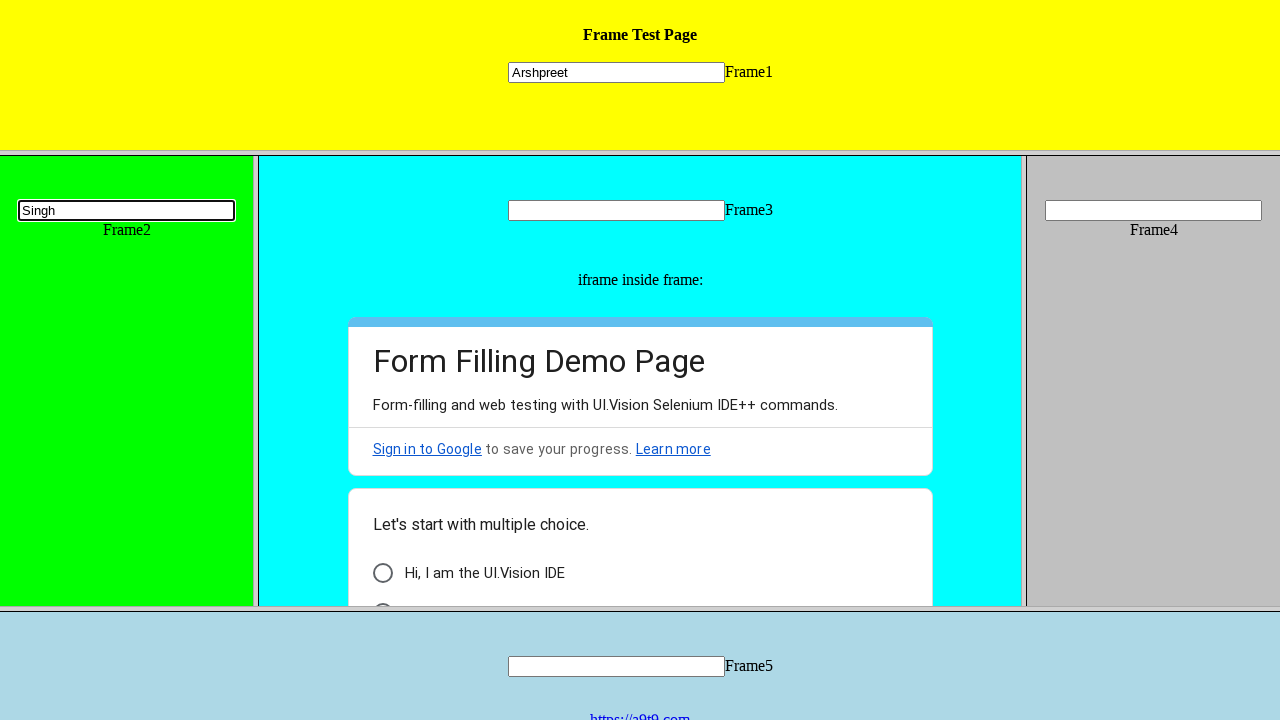

Filled text input in frame 3 with 'gulati' on frame[src='frame_3.html'] >> internal:control=enter-frame >> input[name='mytext3
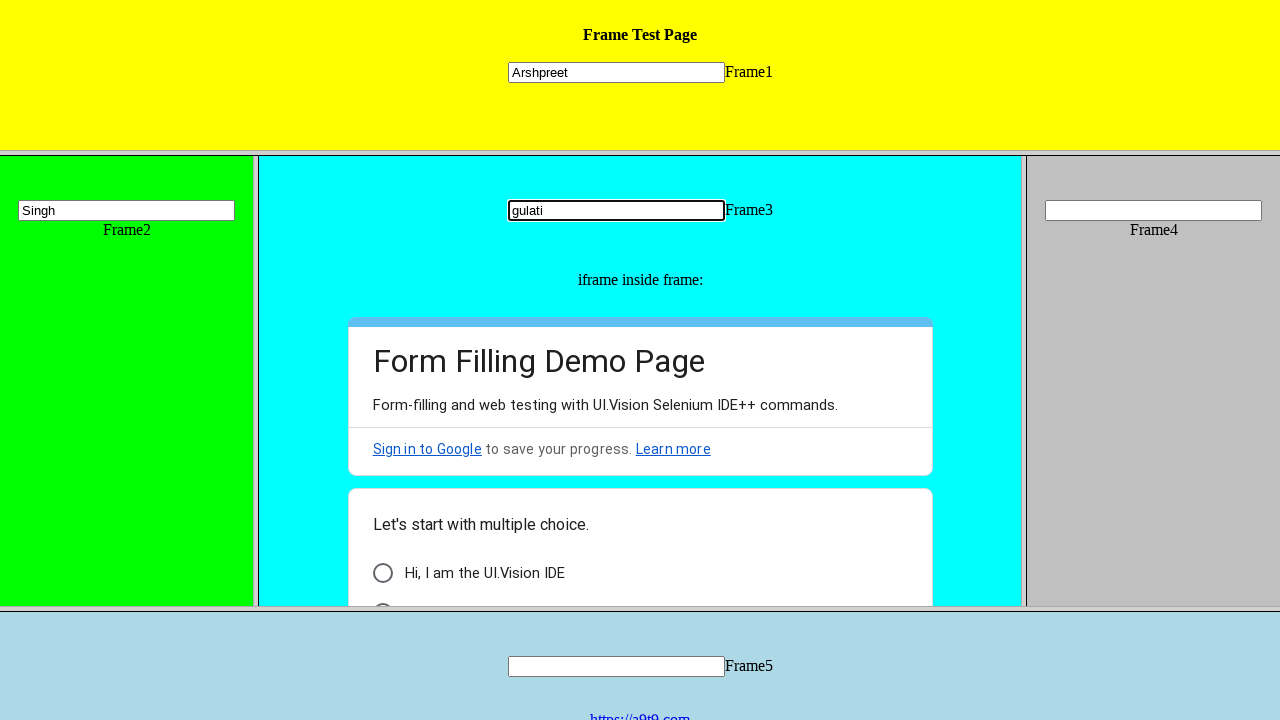

Located inner iframe within frame 3
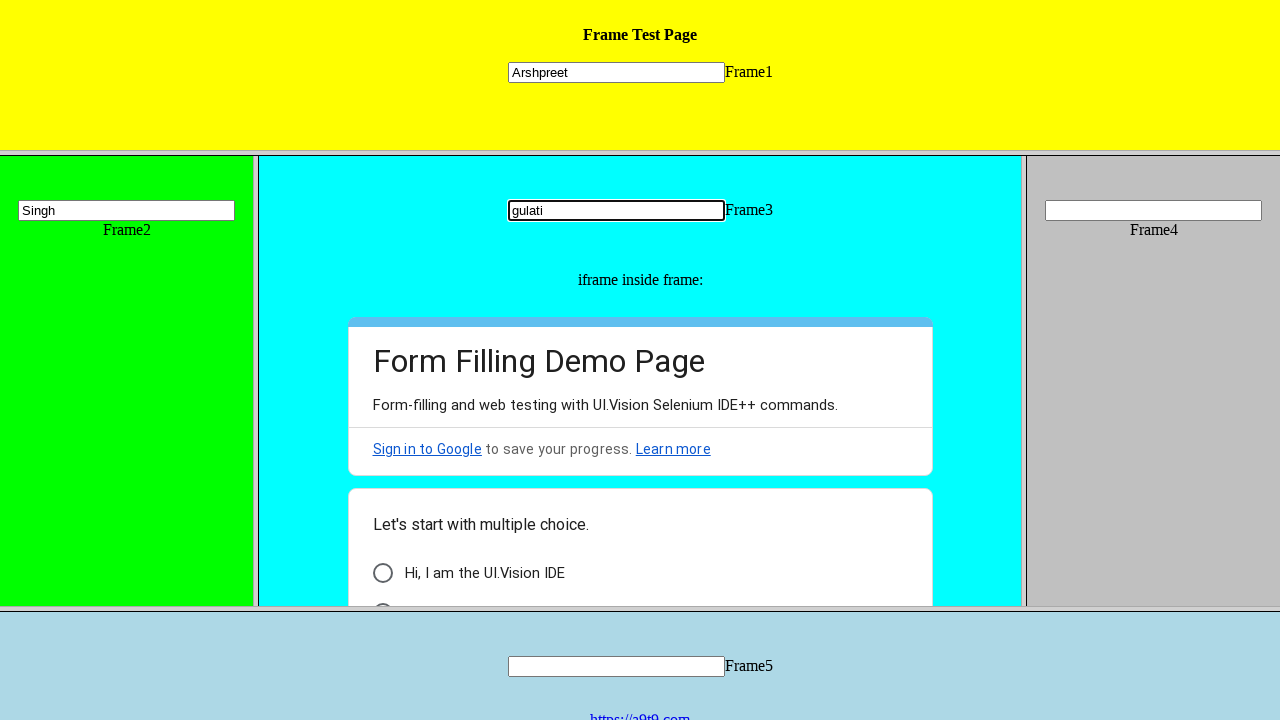

Clicked element within nested iframe in frame 3 at (382, 596) on frame[src='frame_3.html'] >> internal:control=enter-frame >> iframe >> nth=0 >> 
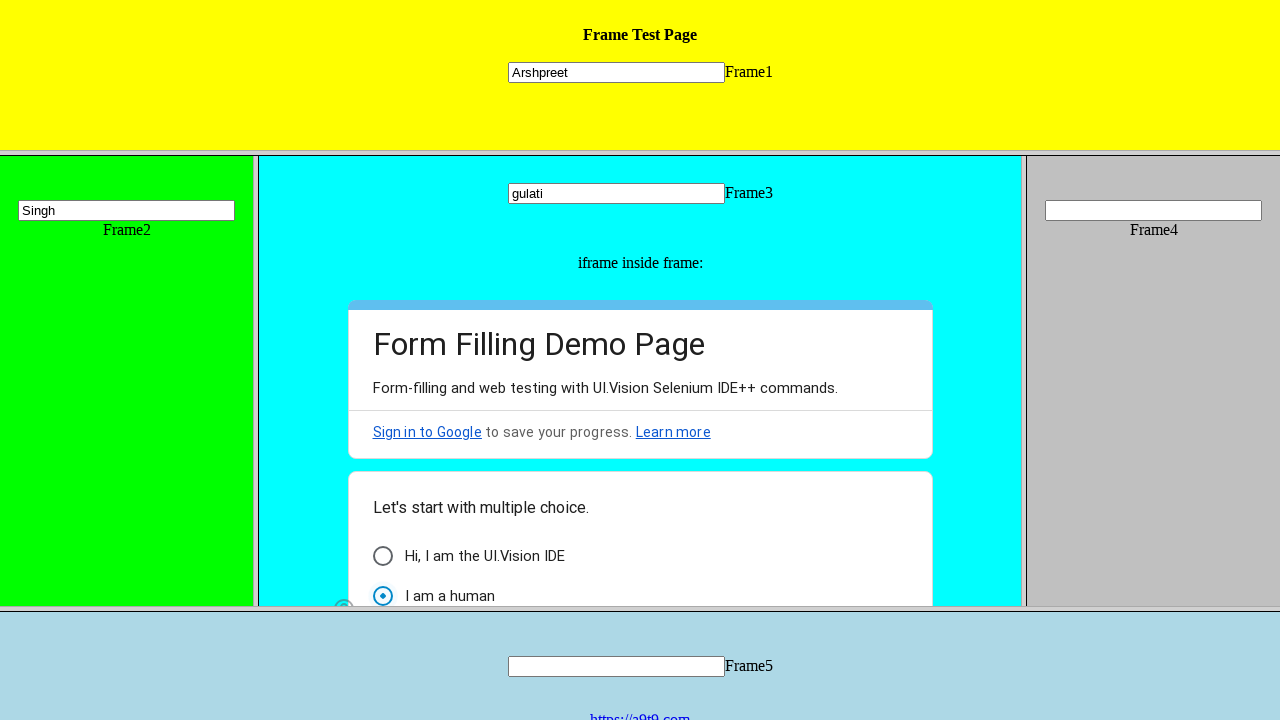

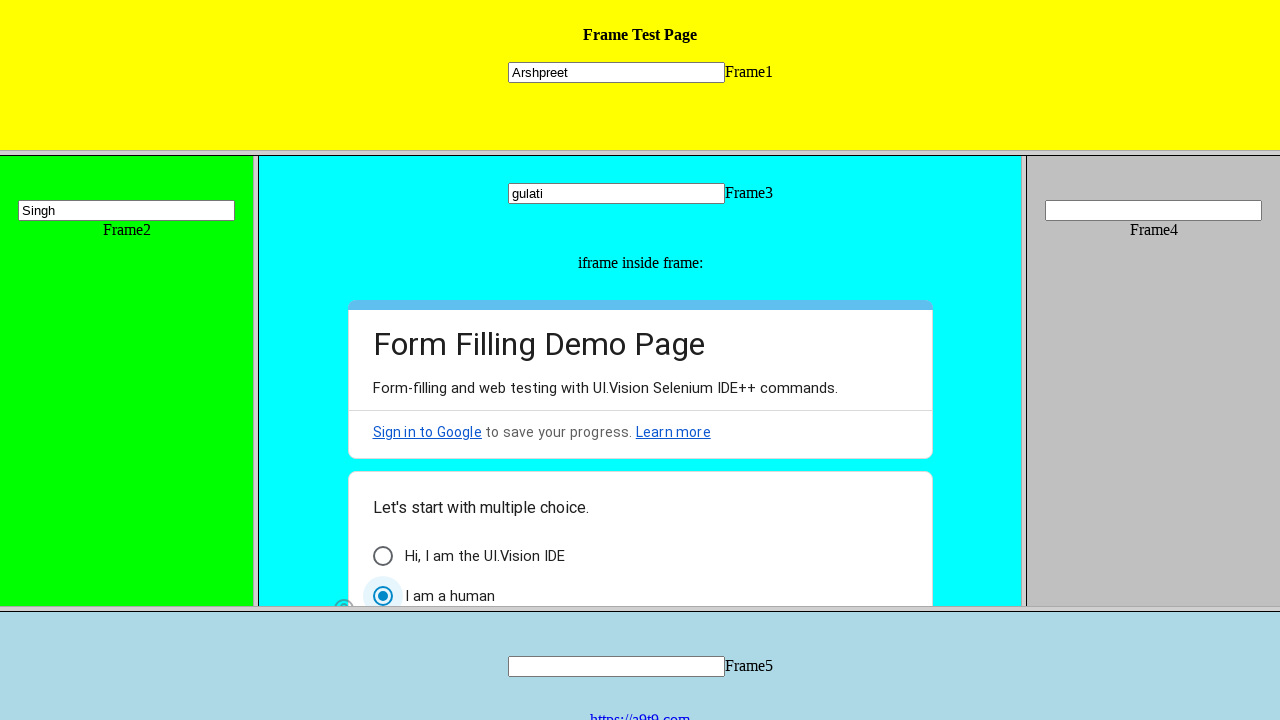